Tests editing a task and clicking outside to confirm the edit at the All filter

Starting URL: https://todomvc4tasj.herokuapp.com/

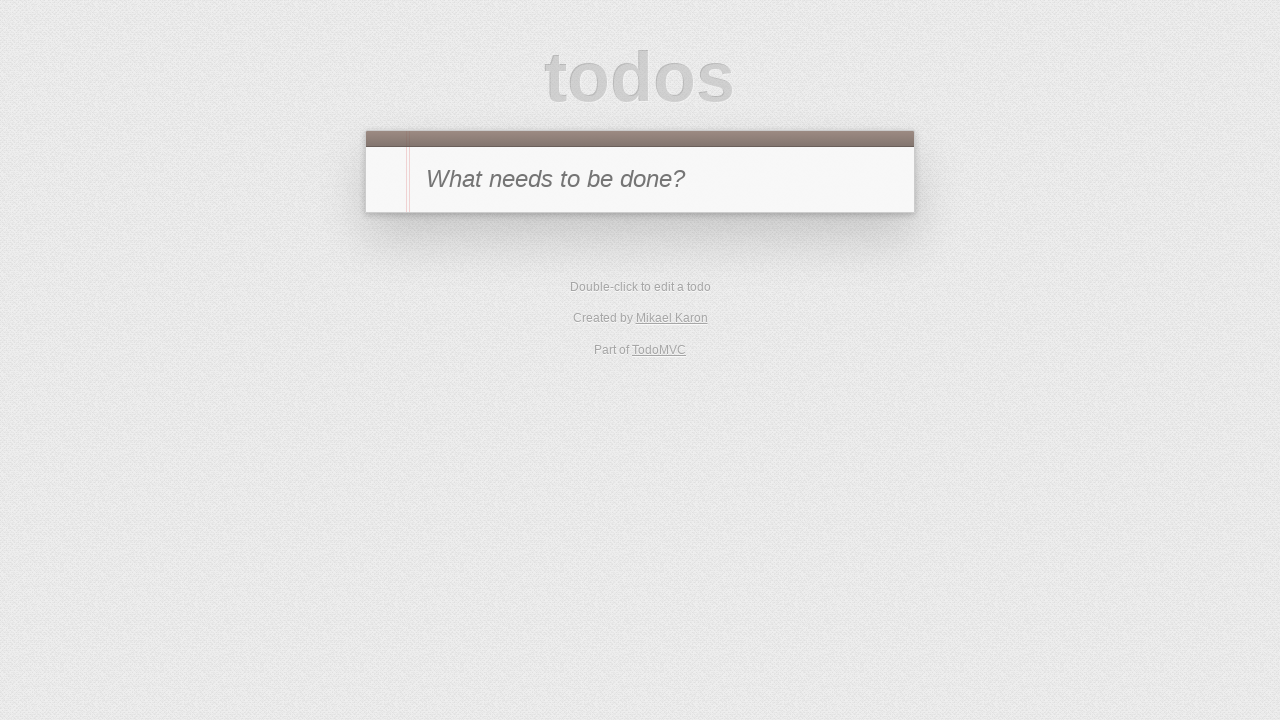

Set up initial state with two active tasks in localStorage
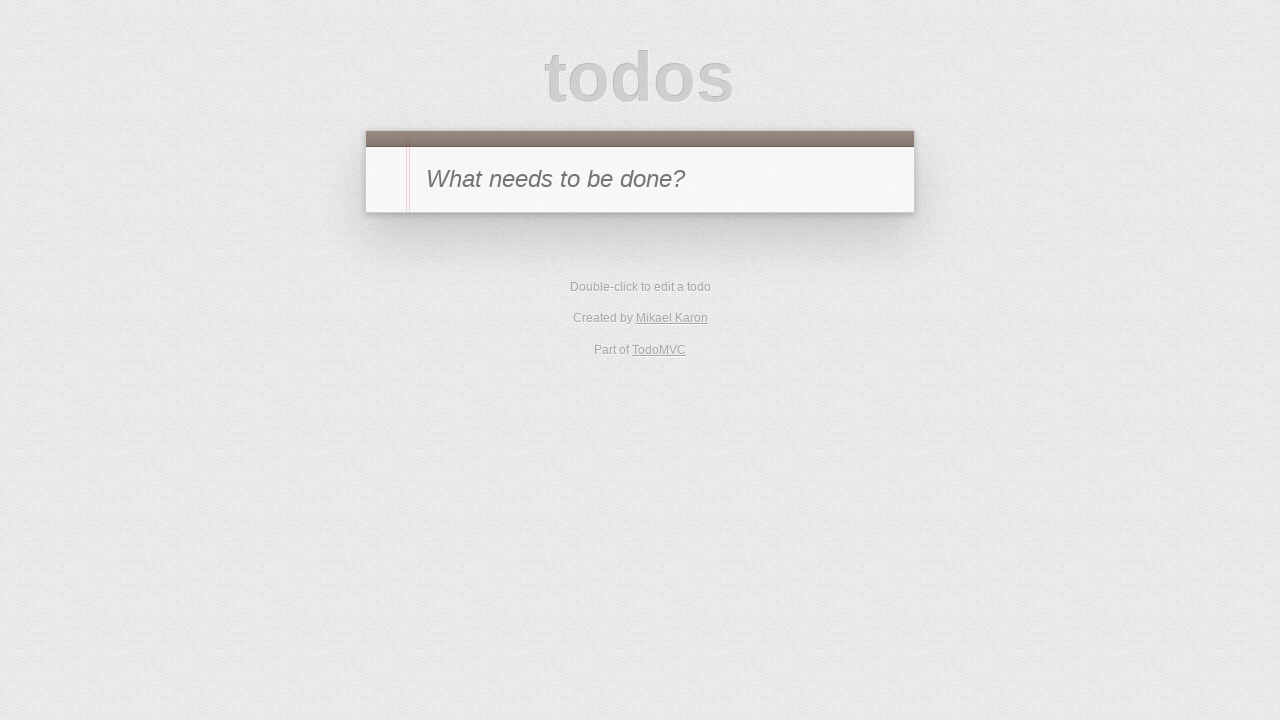

Reloaded page to load tasks from localStorage
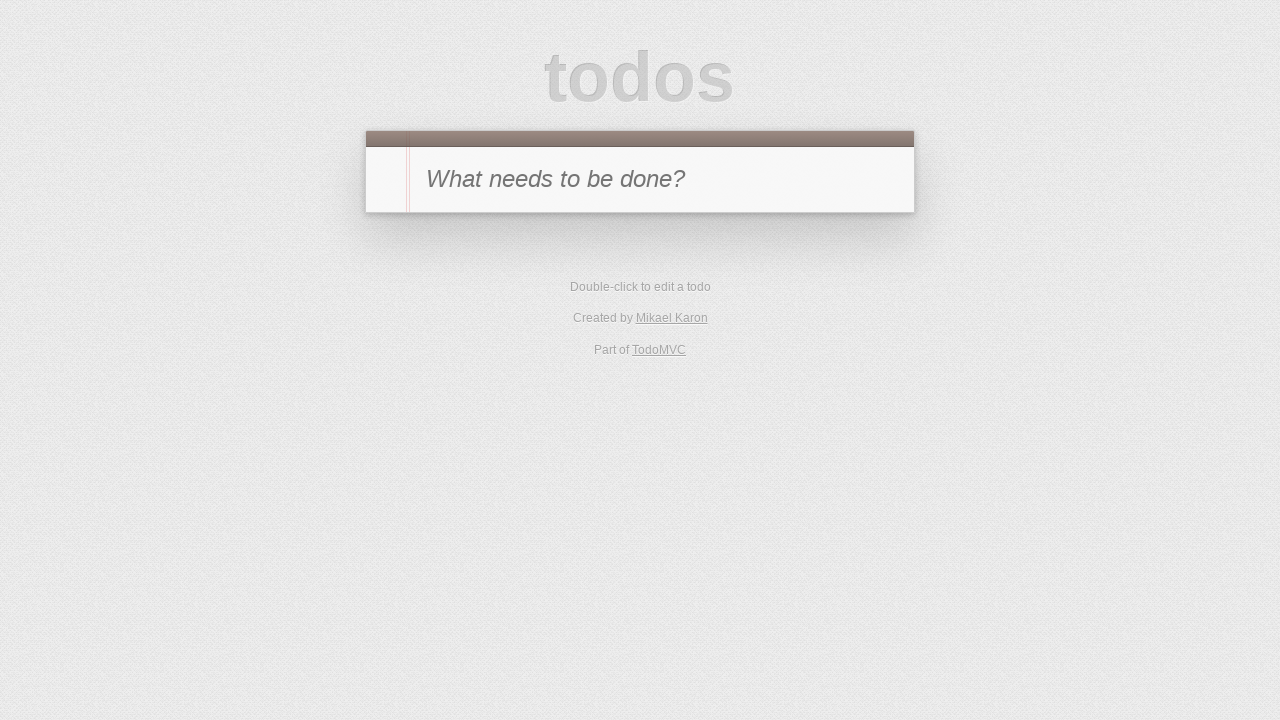

Double-clicked first task to enter edit mode at (640, 242) on #todo-list li:has-text('a')
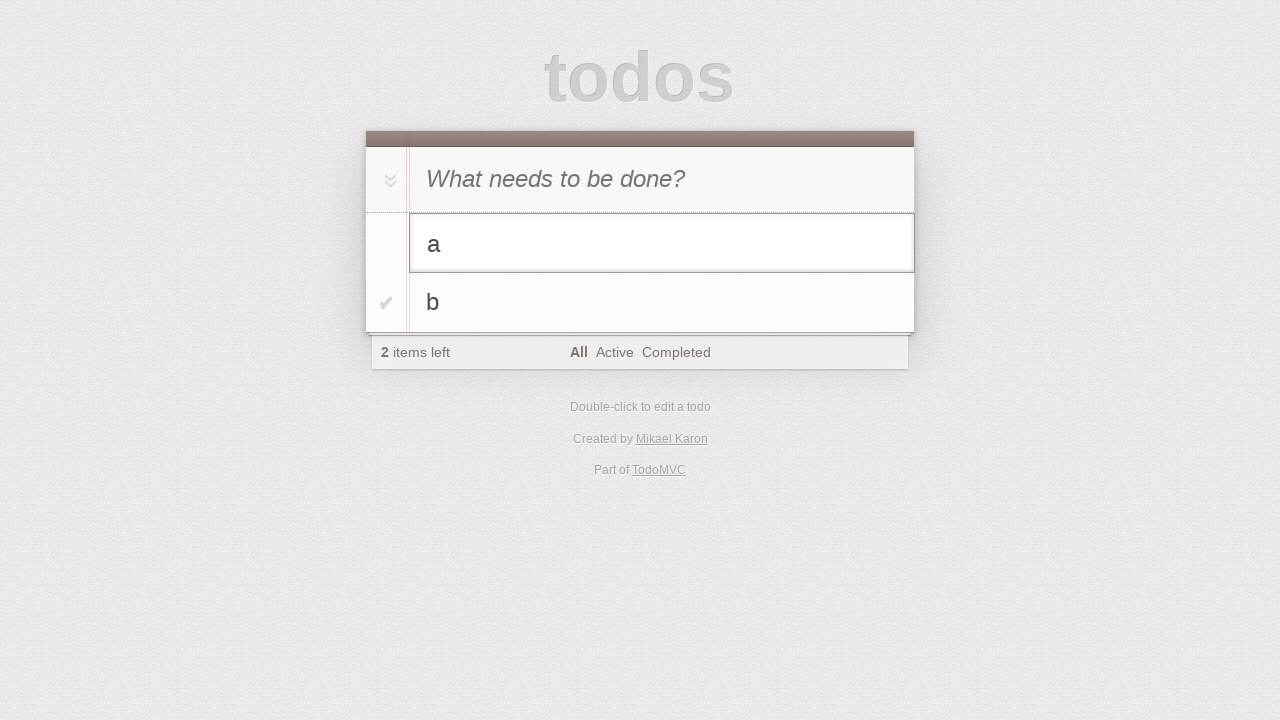

Filled edit field with 'a edited' on #todo-list li.editing .edit
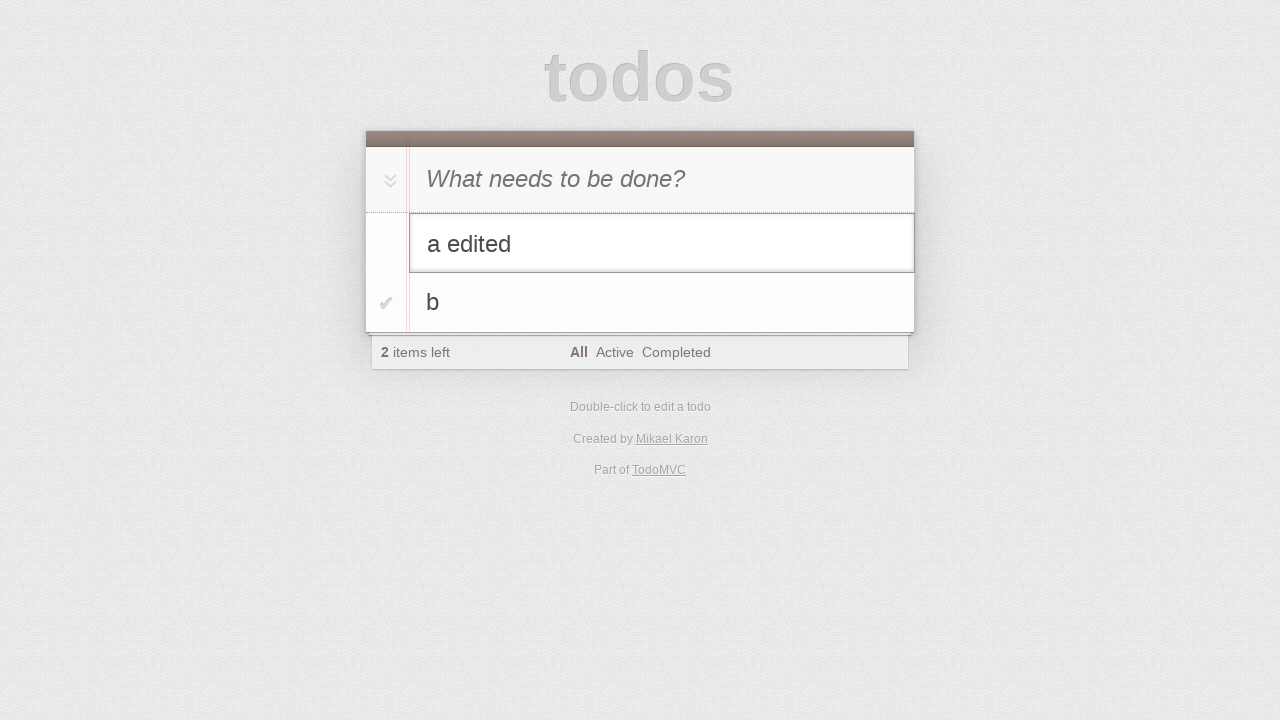

Clicked outside (on new task input) to confirm edit at (640, 179) on #new-todo
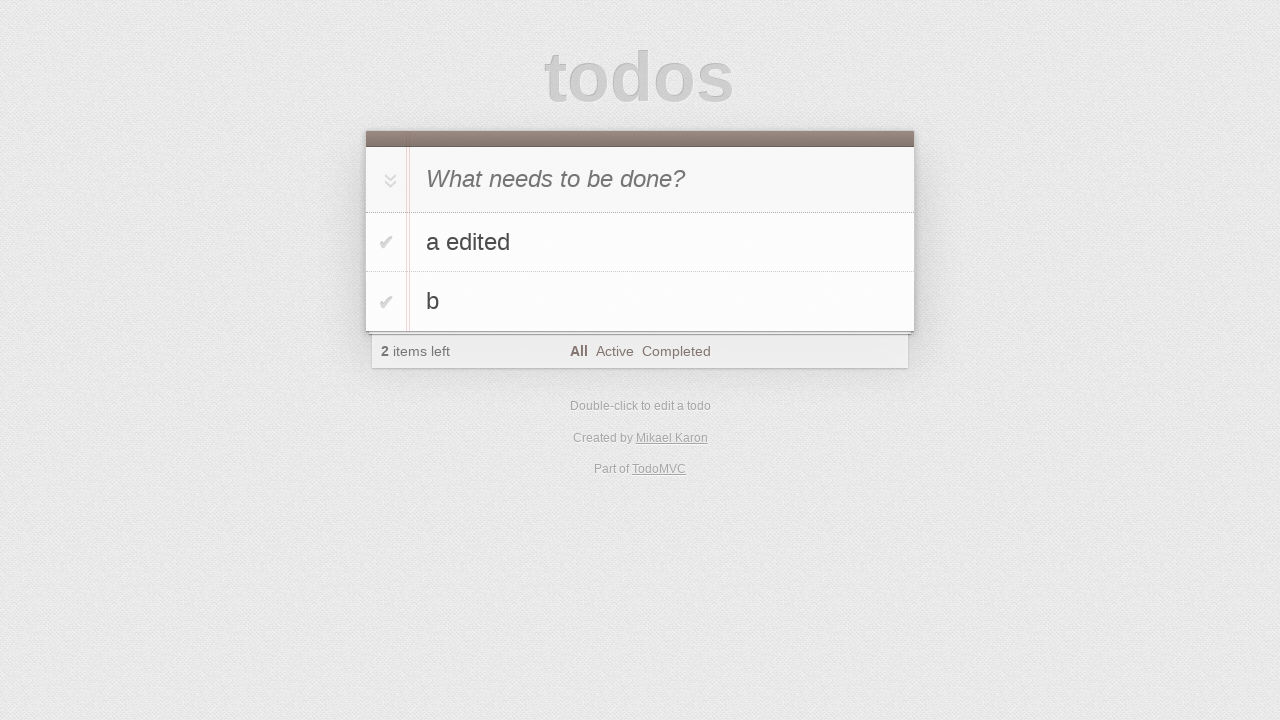

Verified task text changed to 'a edited'
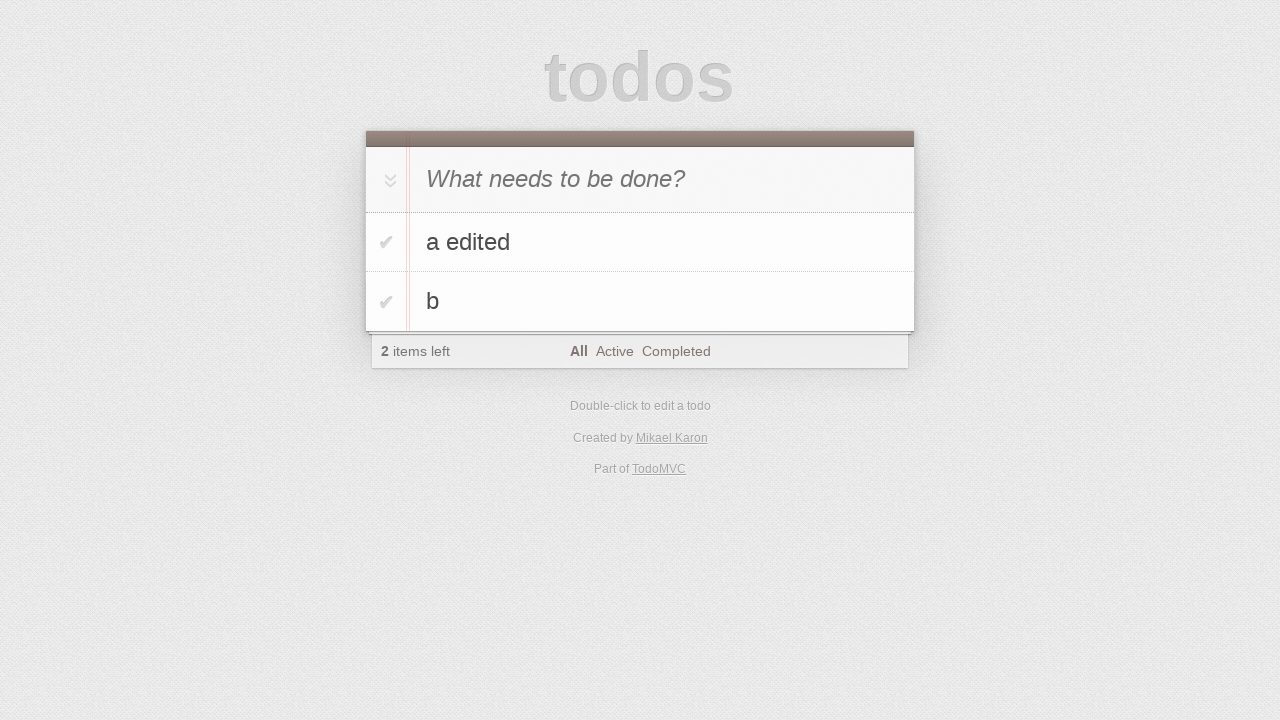

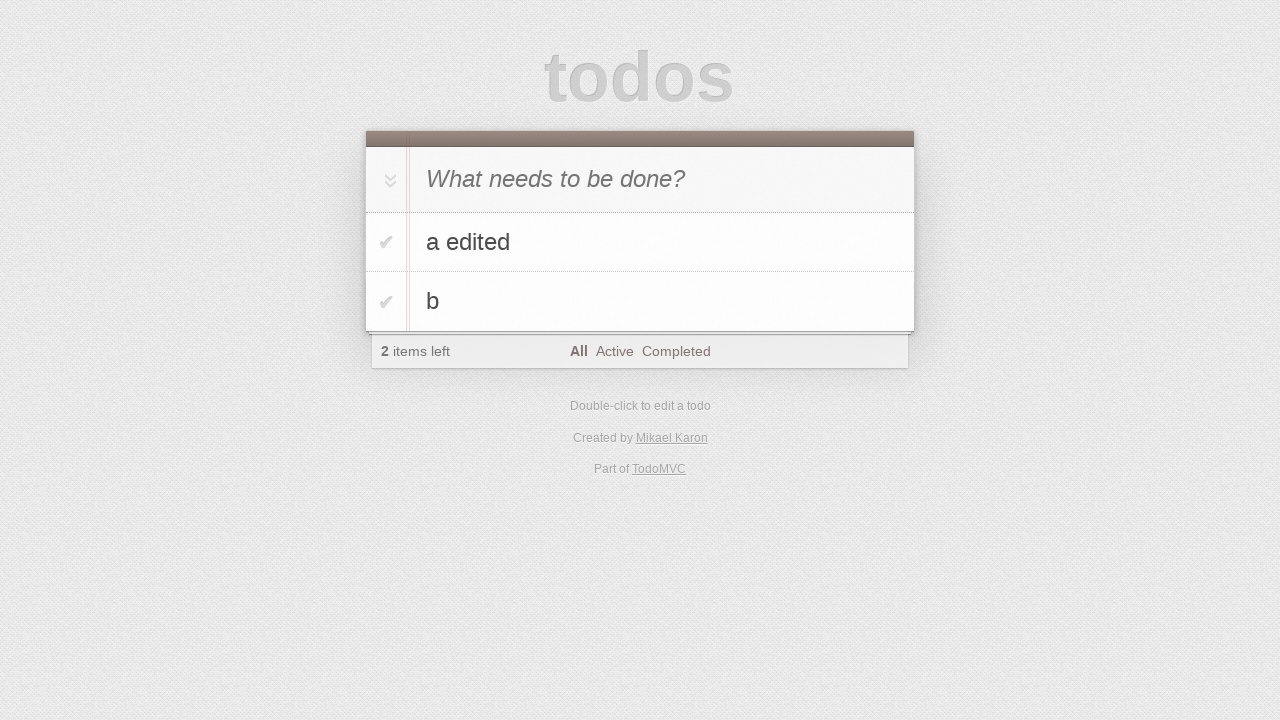